Tests simple alert handling by clicking a button that triggers an alert and accepting it

Starting URL: https://demoqa.com/alerts

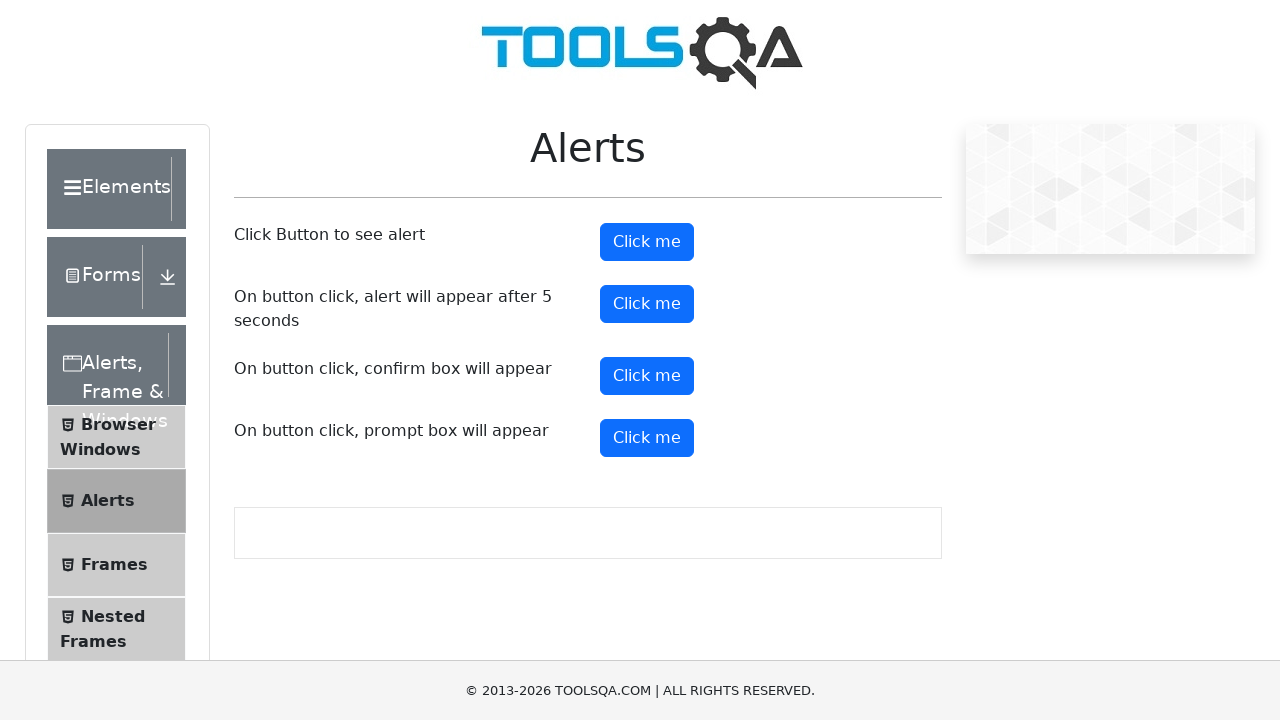

Clicked button to trigger simple alert at (647, 242) on xpath=//button[@id='alertButton']
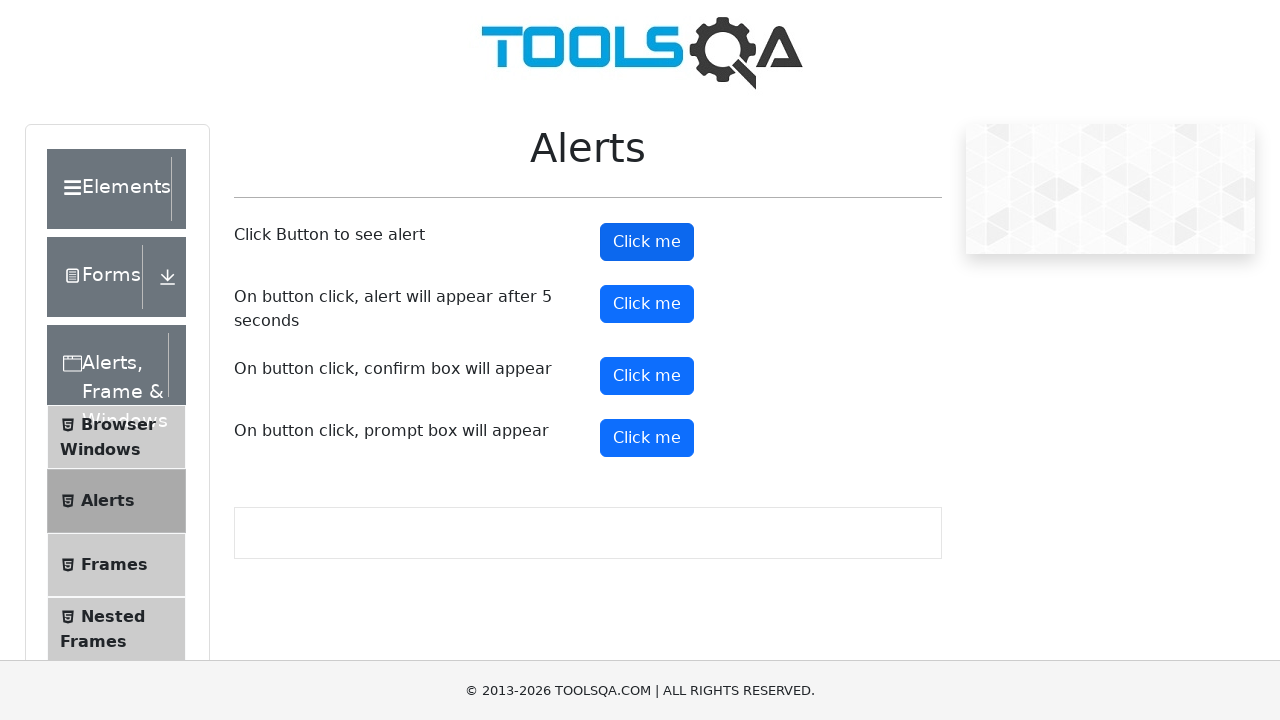

Set up dialog handler to accept the alert
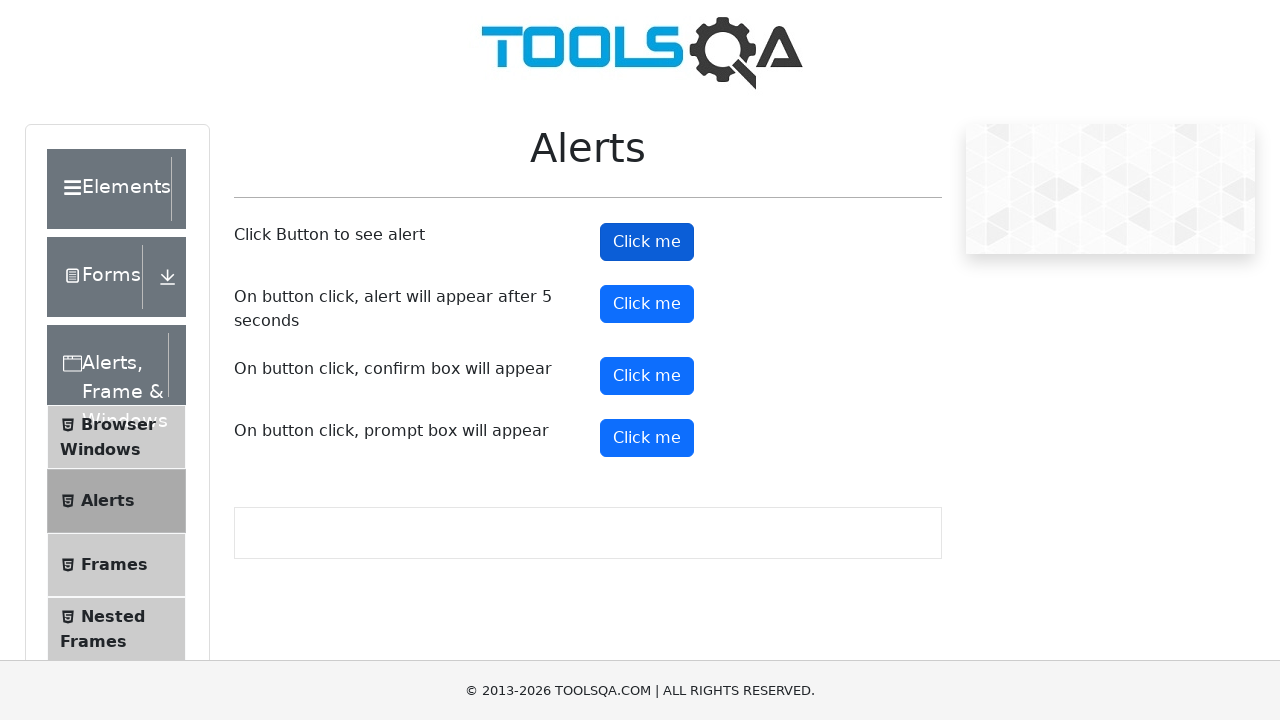

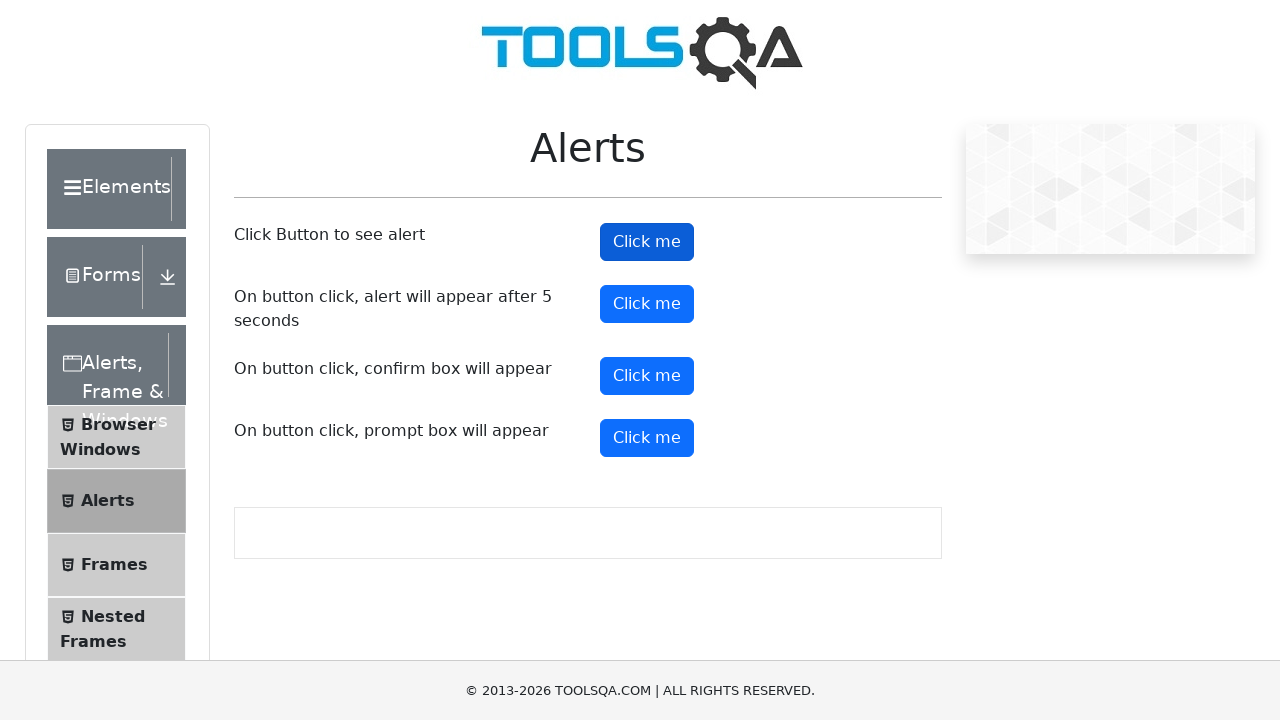